Navigates to a frames demo page, switches to a specific frame, and fills in a text field

Starting URL: https://ui.vision/demo/webtest/frames/

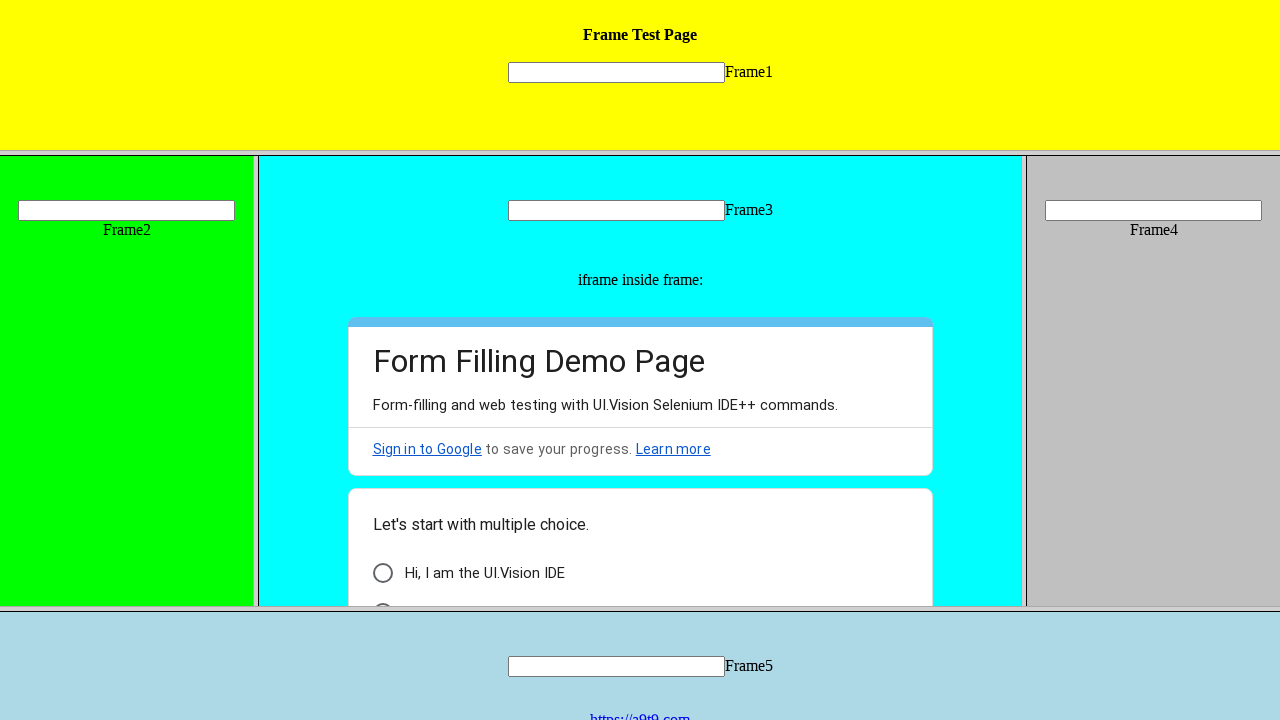

Navigated to frames demo page
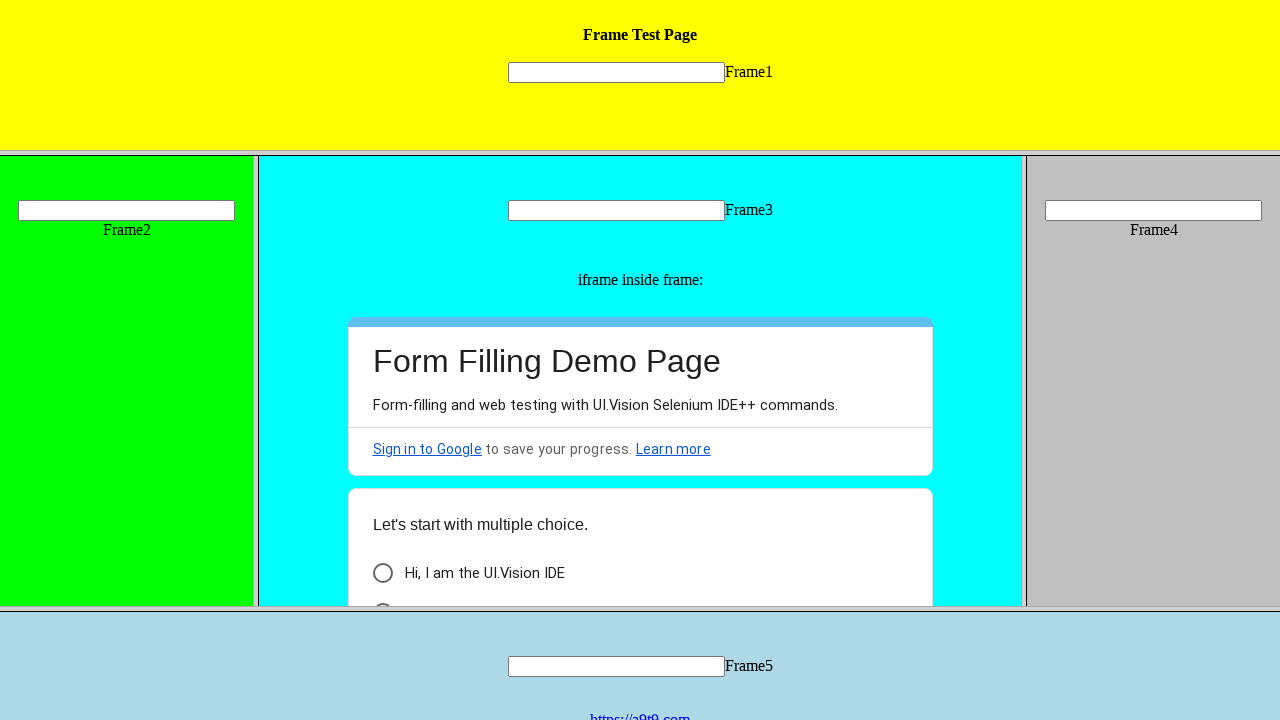

Located frame_4.html frame
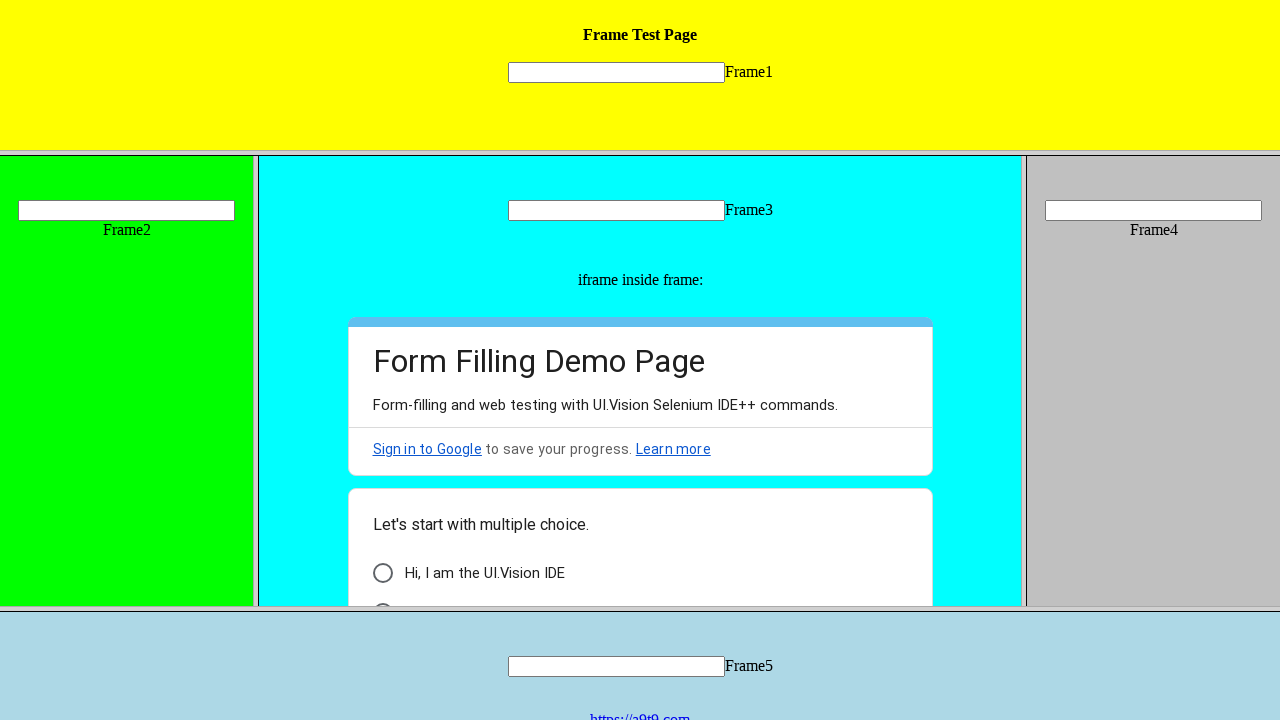

Filled text field in frame with 'Sachin' on frame[src='frame_4.html'] >> internal:control=enter-frame >> input[name='mytext4
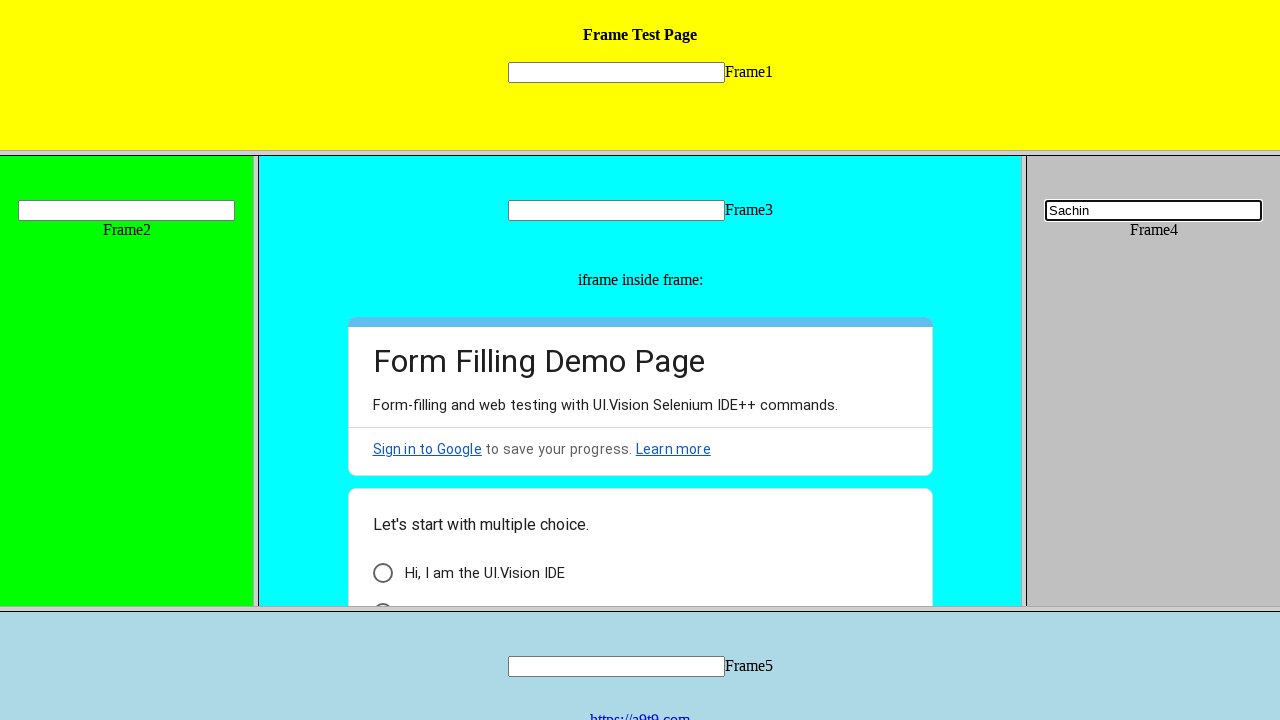

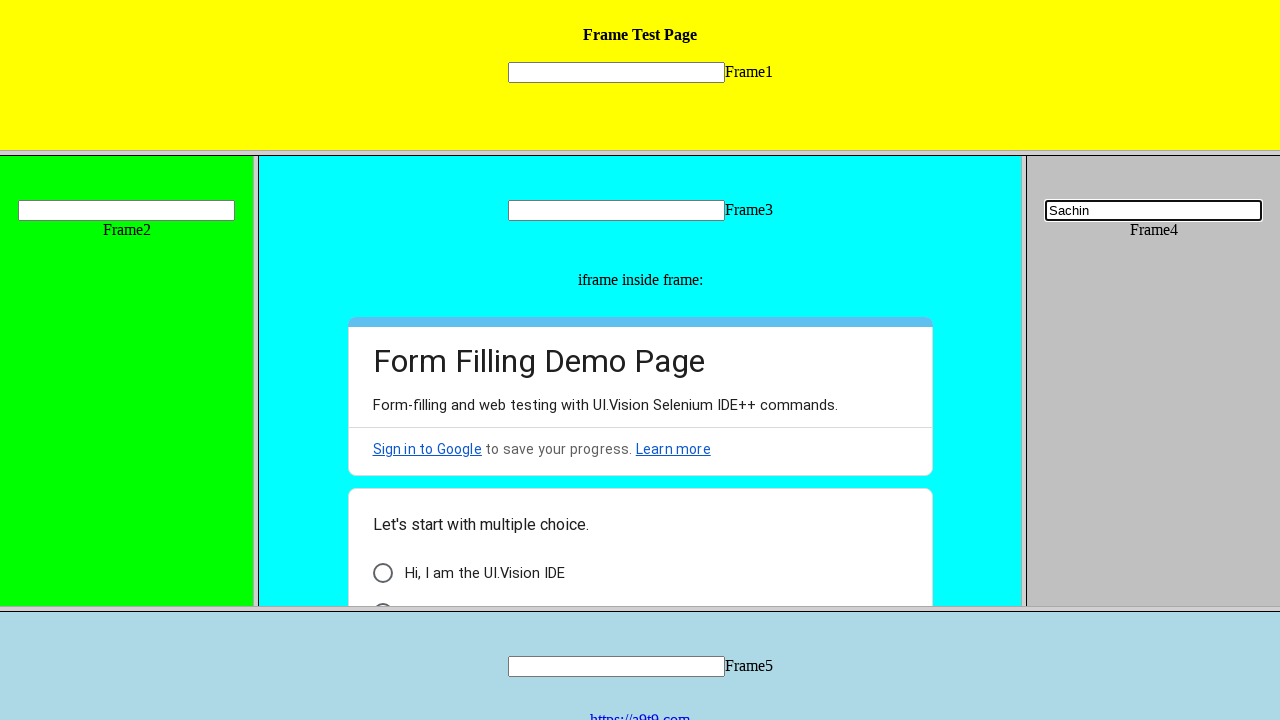